Opens the Goibibo flights booking page and verifies the page loads successfully

Starting URL: https://www.goibibo.com/flights/

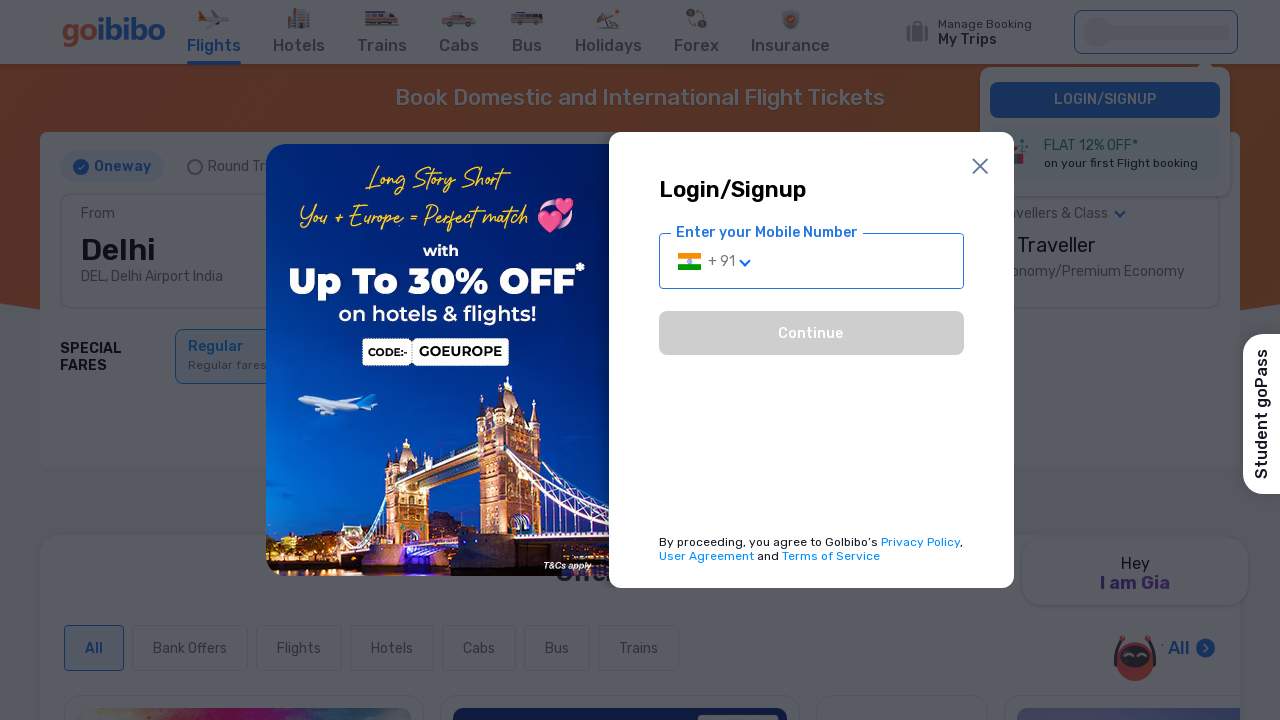

Waited for page DOM content to load
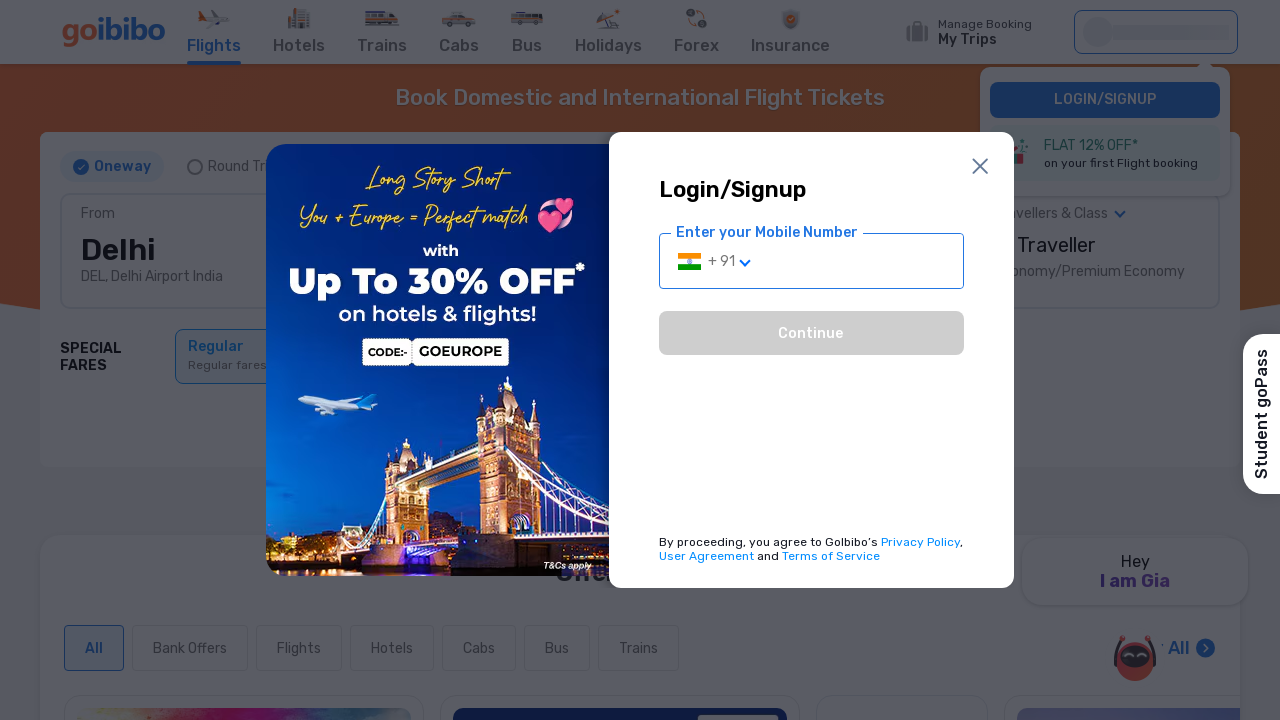

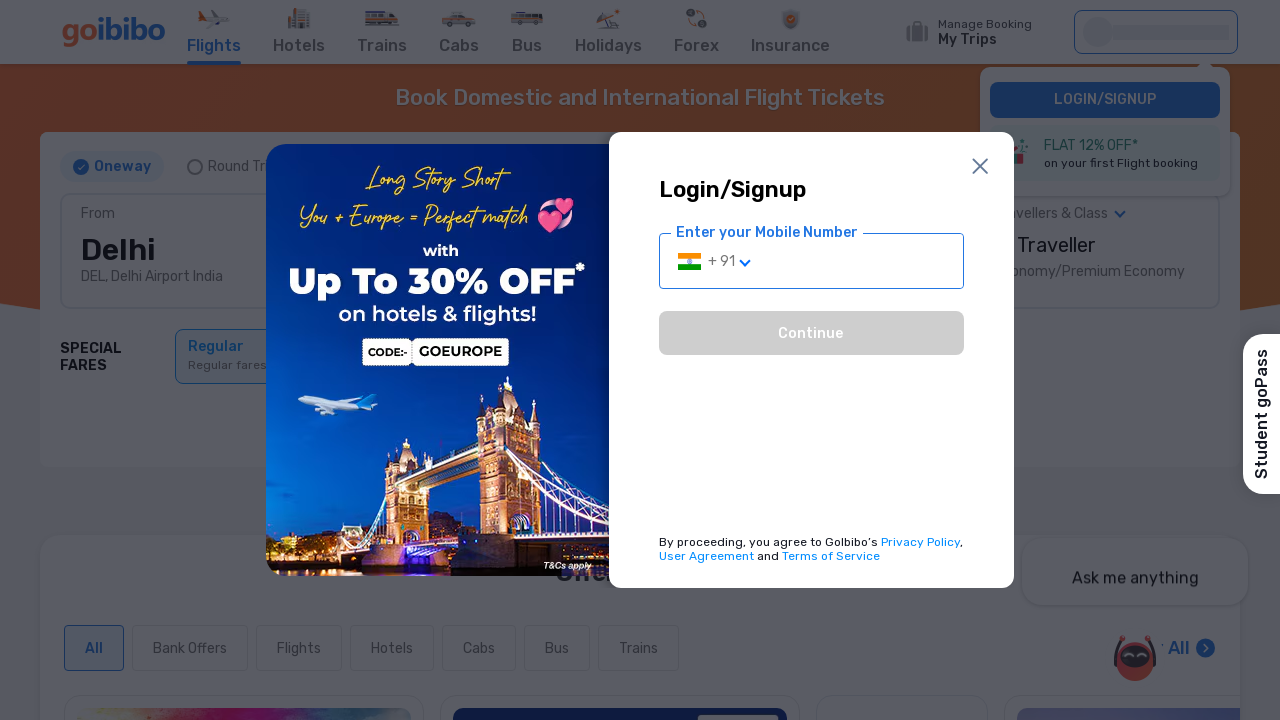